Tests a wait scenario where a button becomes clickable after a delay, clicks the verify button, and checks for a success message

Starting URL: http://suninjuly.github.io/wait2.html

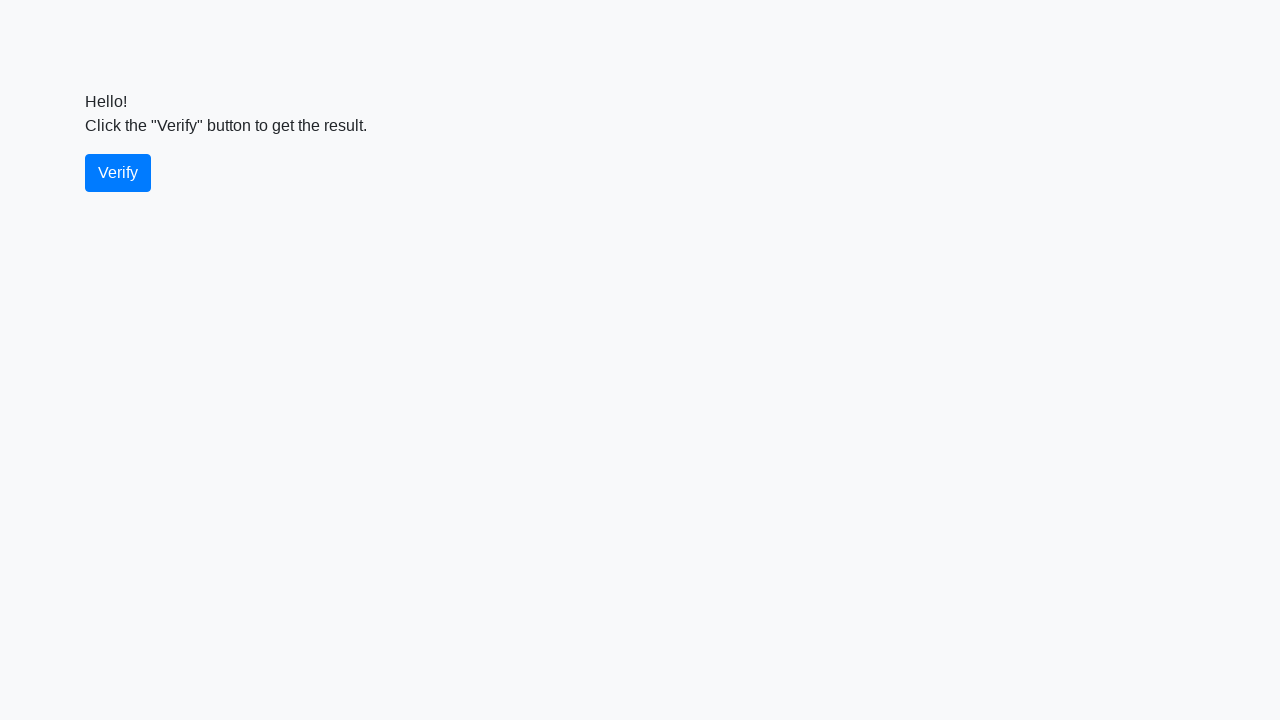

Navigated to wait2.html test page
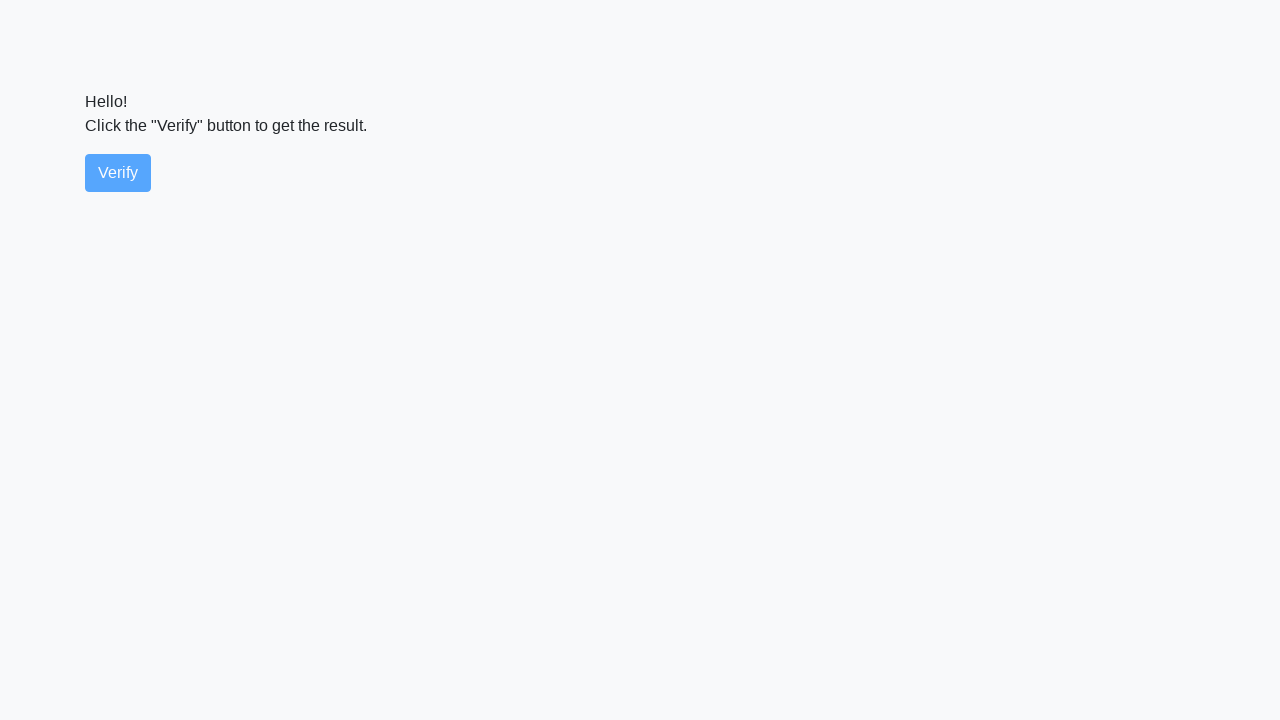

Verify button became visible
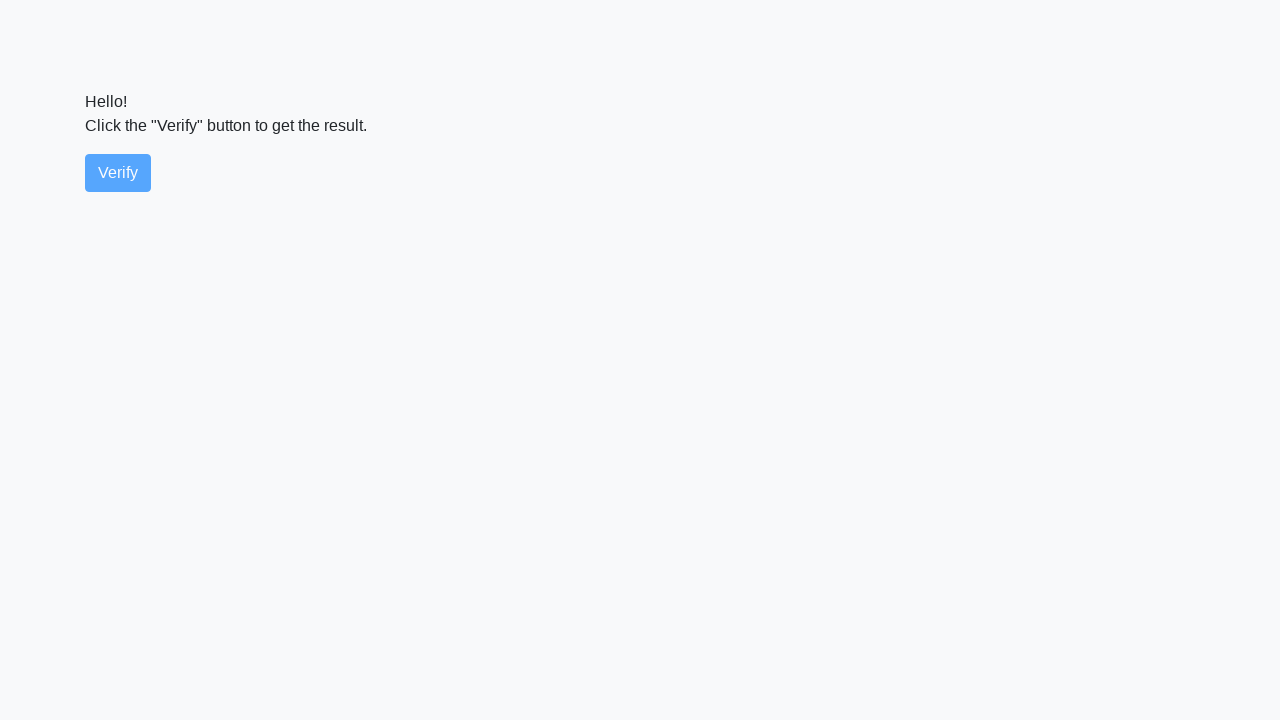

Clicked the verify button at (118, 173) on #verify
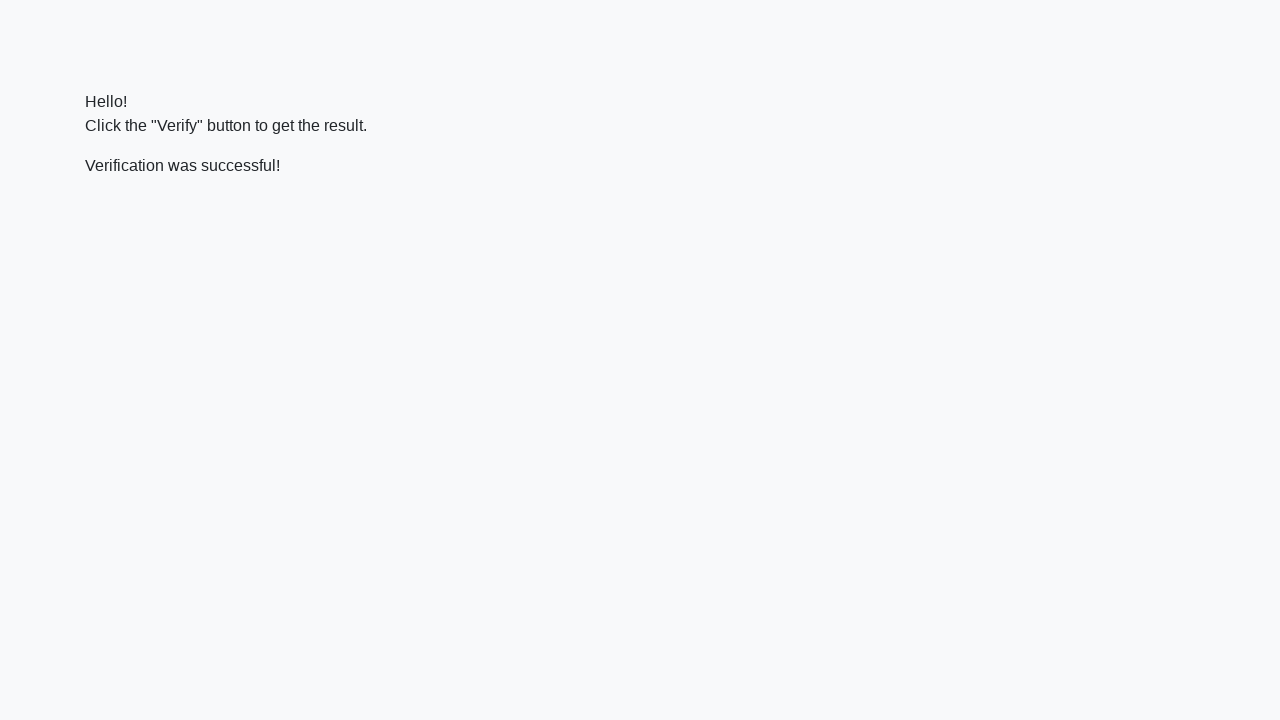

Success message appeared
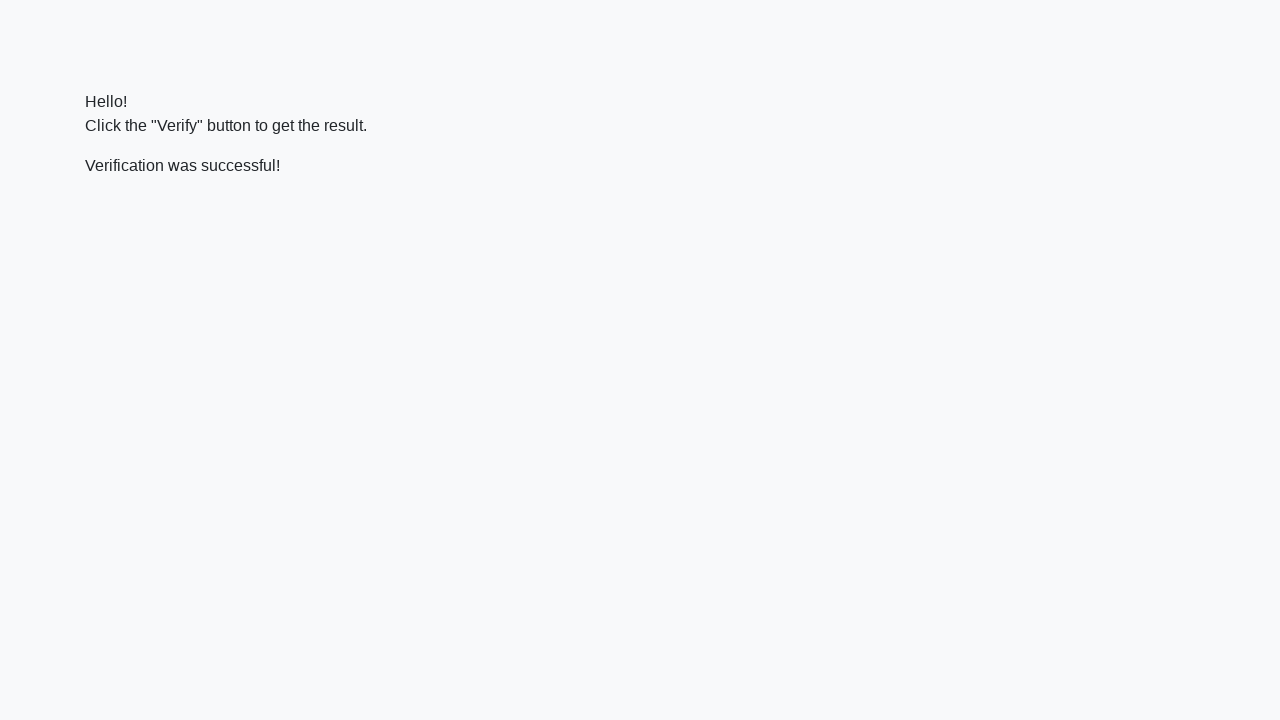

Located the success message element
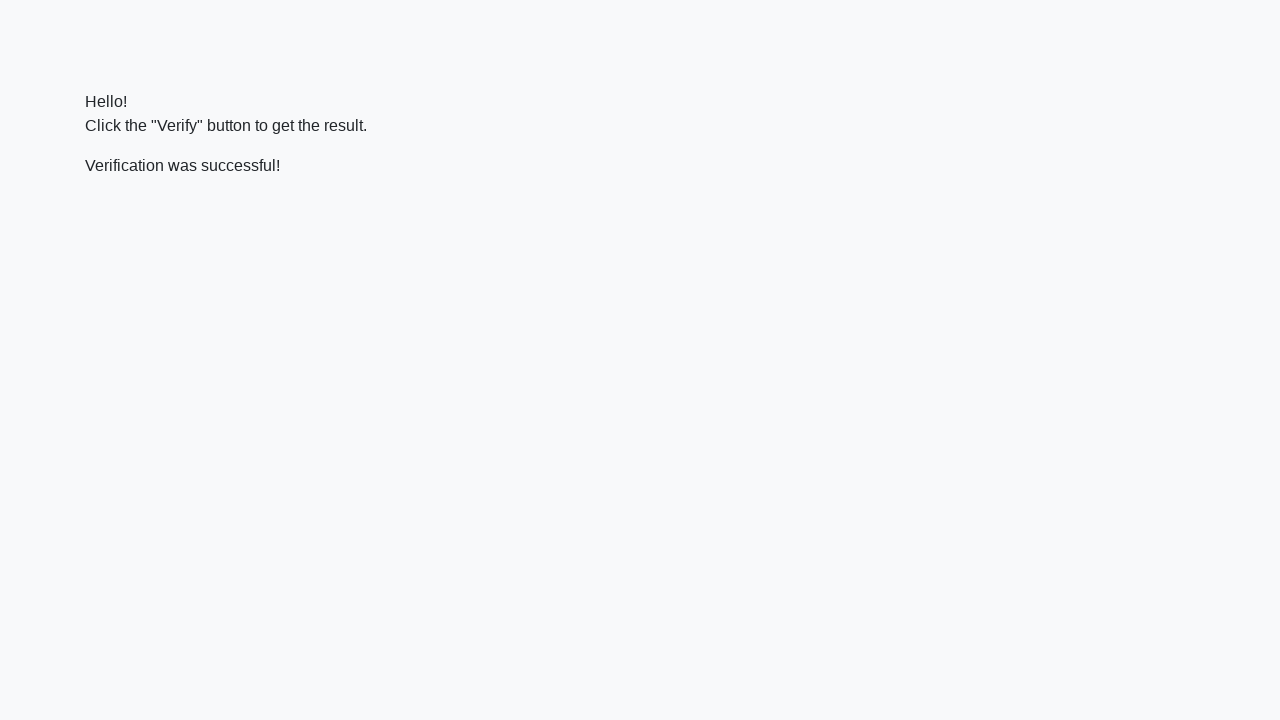

Verified that success message contains 'successful'
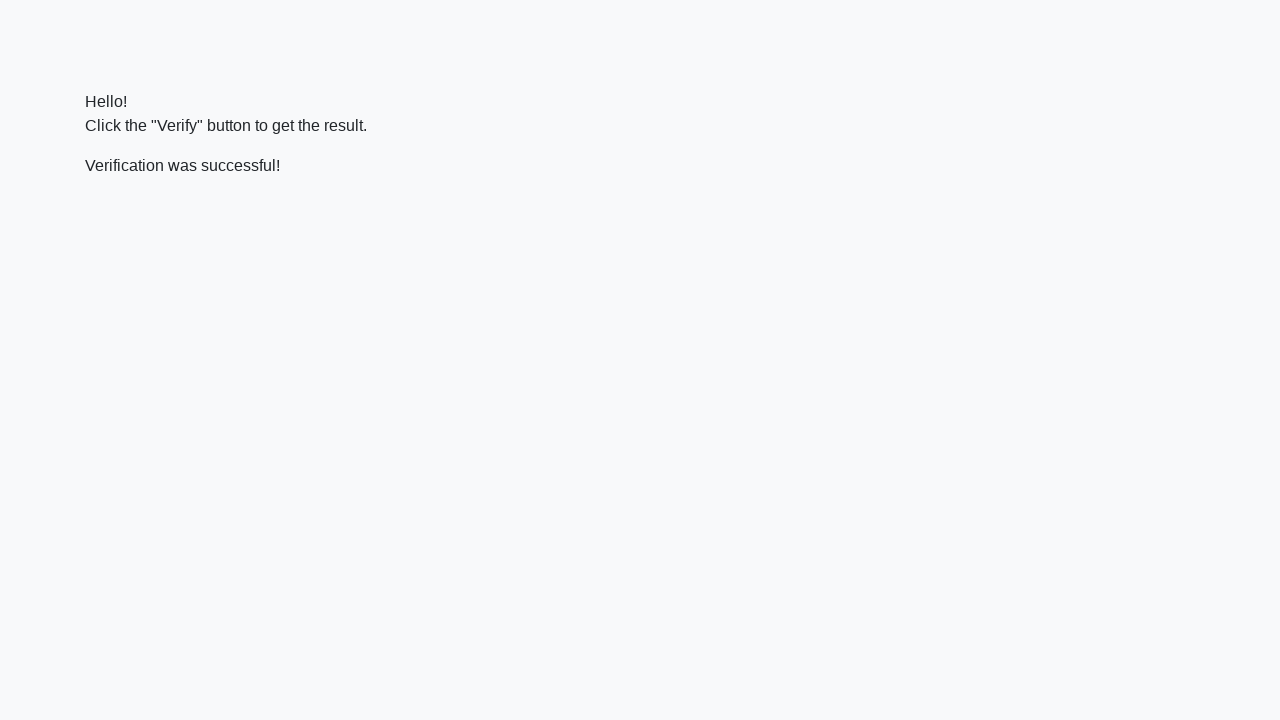

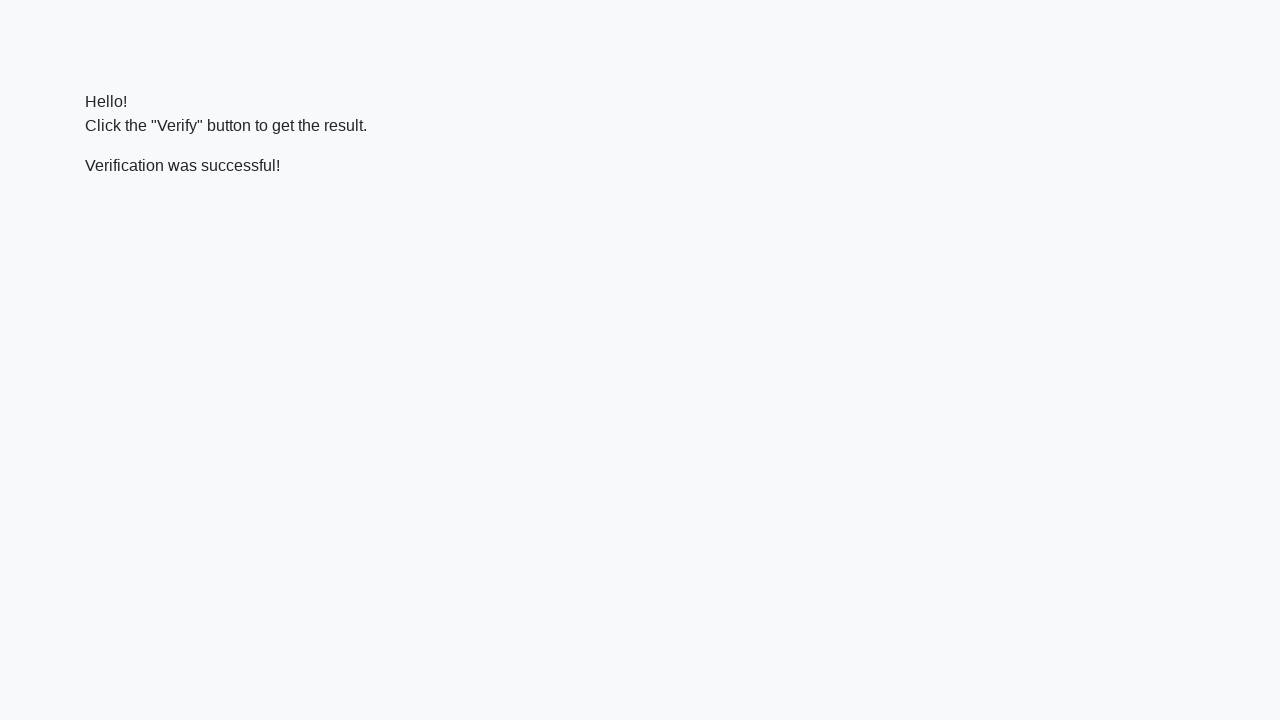